Tests JavaScript alert handling by clicking a button that triggers an alert and then accepting it

Starting URL: https://the-internet.herokuapp.com/javascript_alerts

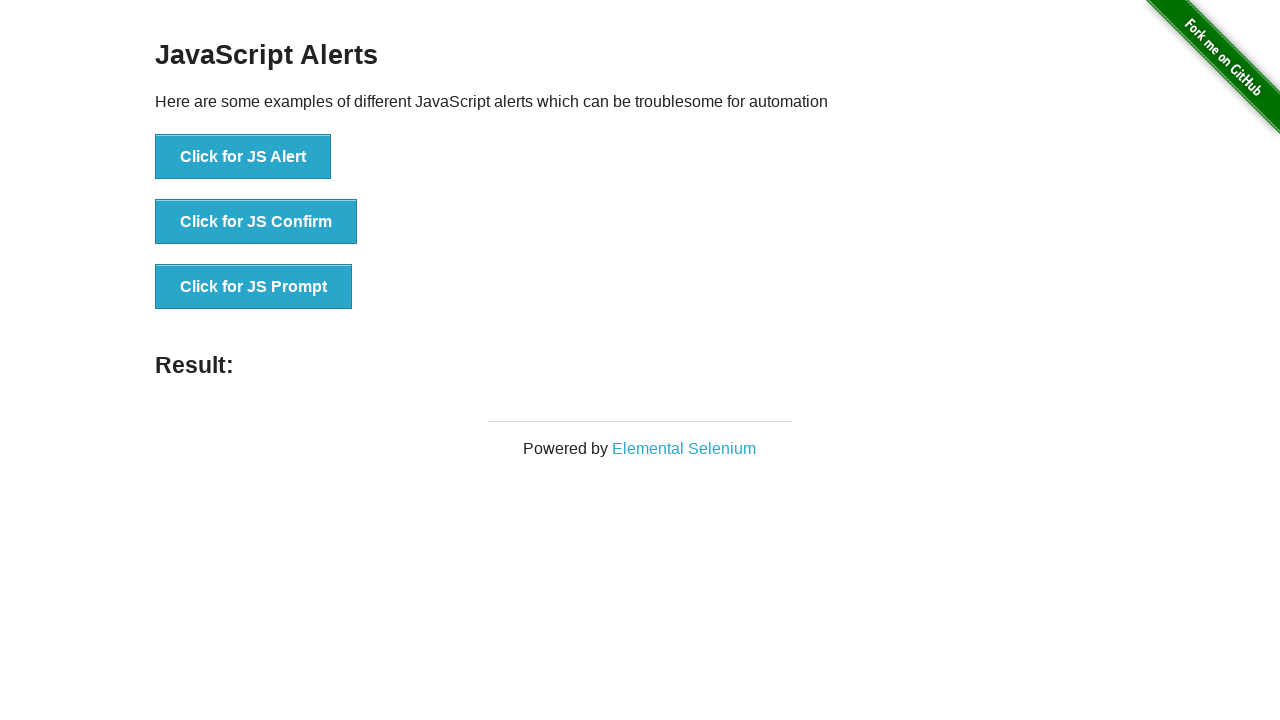

Set up dialog handler to automatically accept alerts
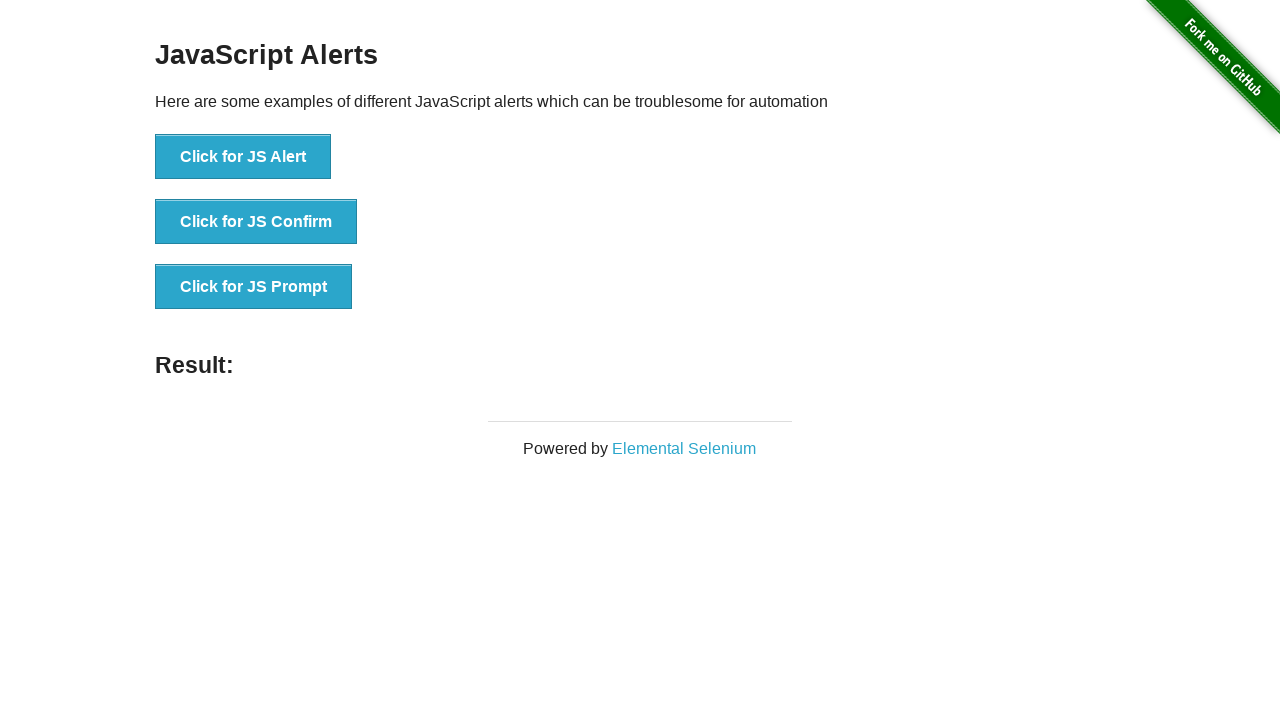

Clicked the 'Click for JS Alert' button to trigger JavaScript alert at (243, 157) on xpath=//button[normalize-space()='Click for JS Alert']
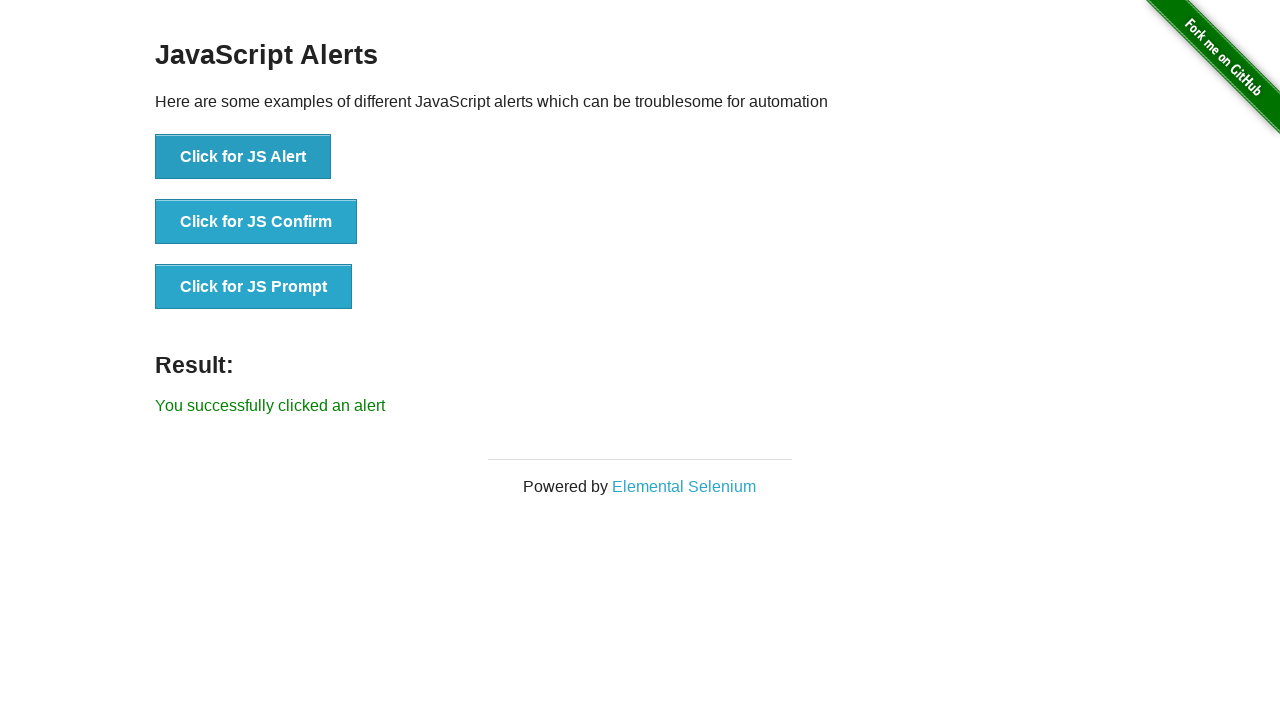

Alert was accepted and result element appeared on page
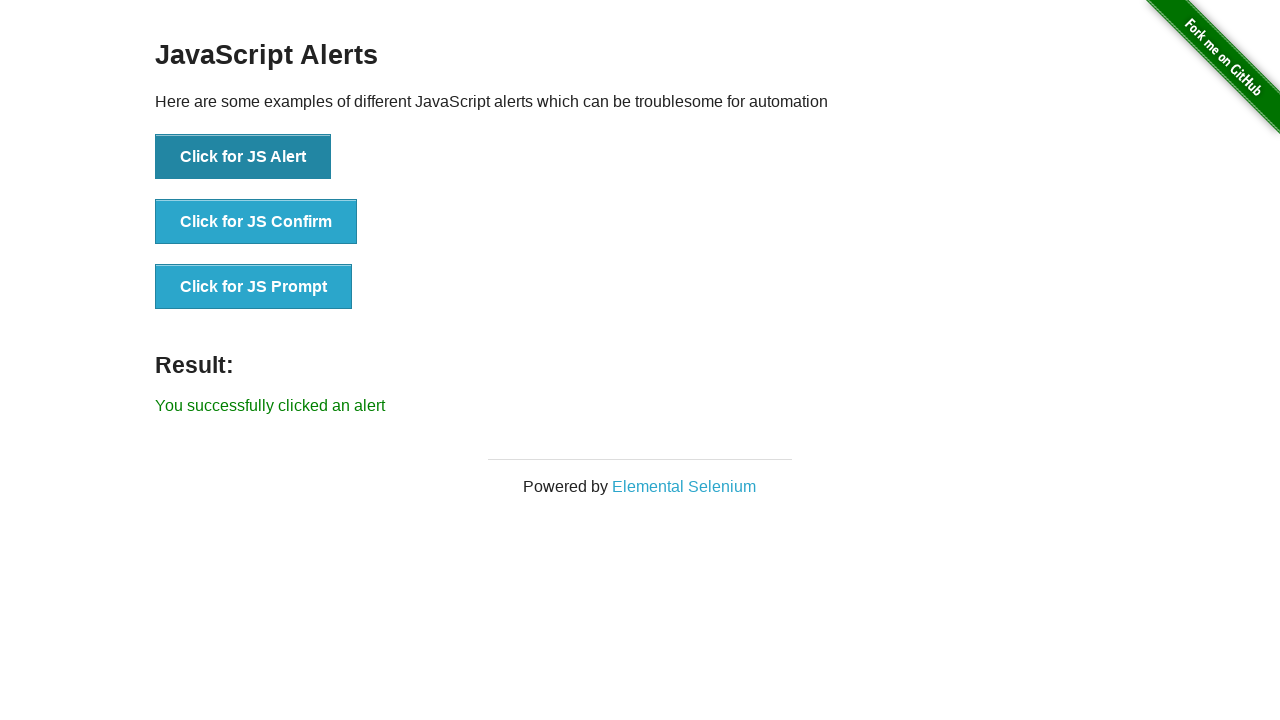

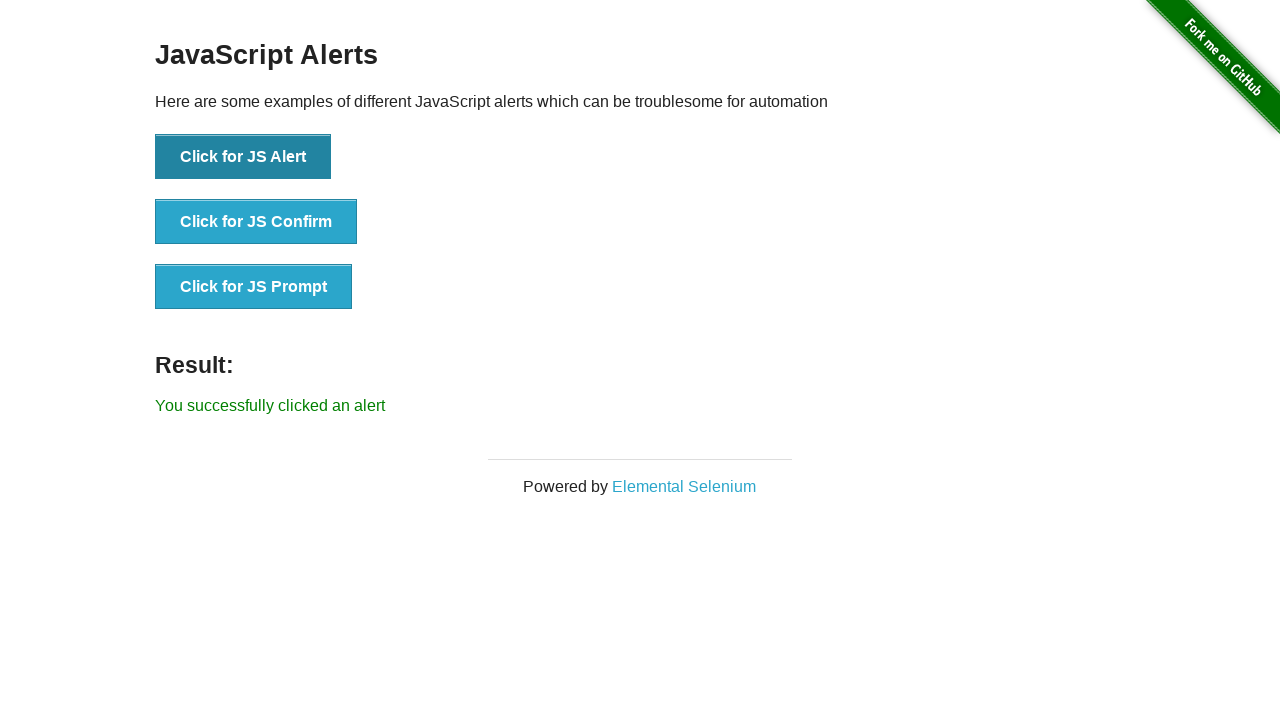